Tests a user registration form by filling in personal details including name, address, email, phone, gender, hobbies, languages, and skills on a demo automation testing website.

Starting URL: http://demo.automationtesting.in/Index.html

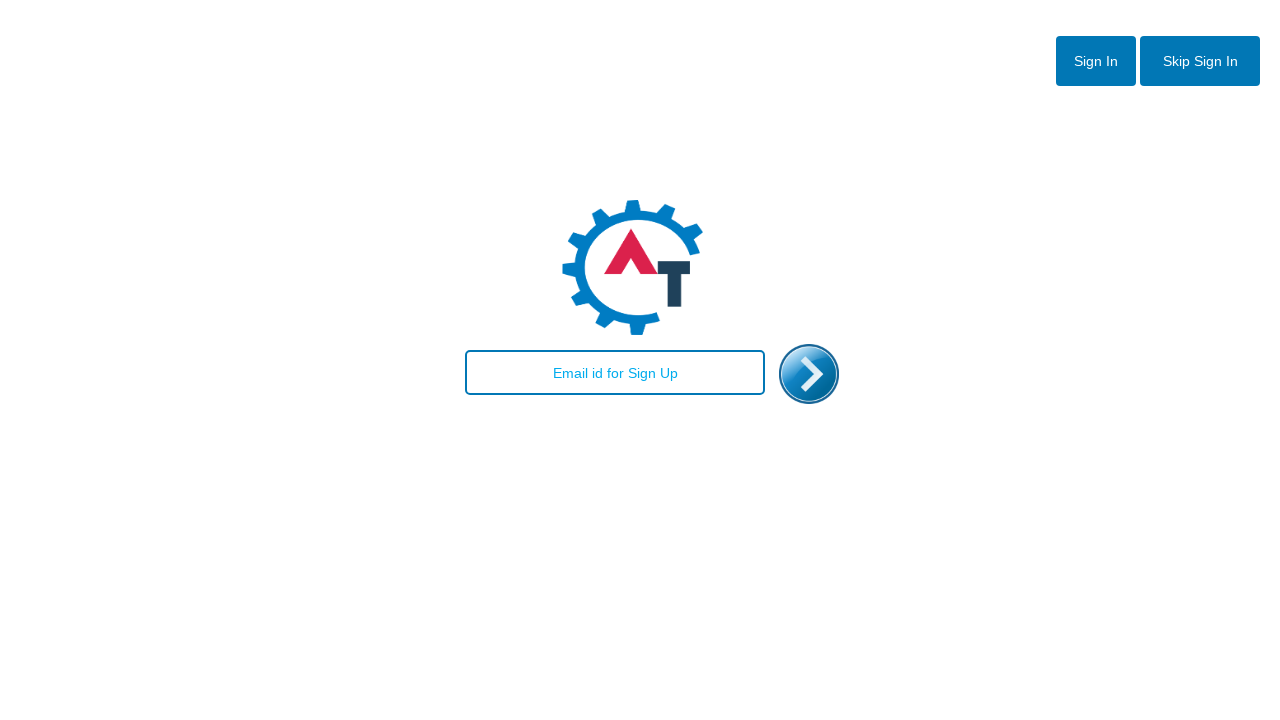

Filled email field with 'testuser.demo@gmail.com' on index page on #email
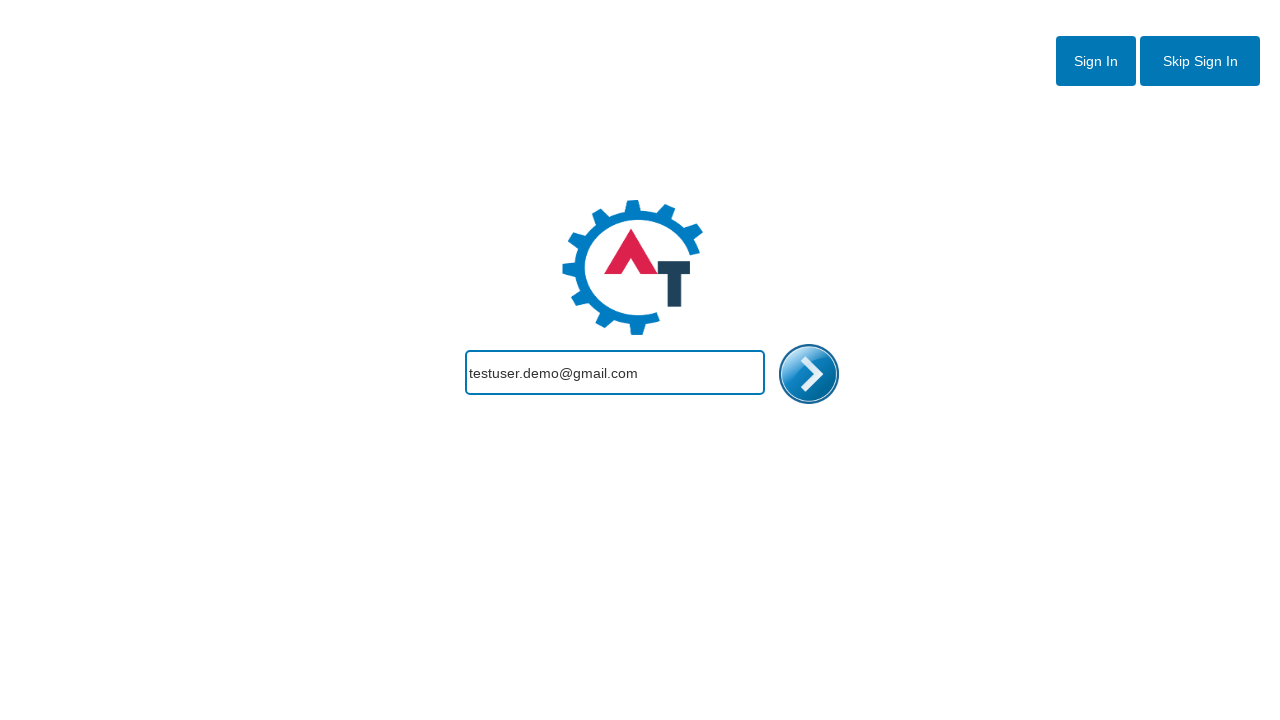

Clicked link to navigate to registration page at (1200, 61) on a[href='Register.html']
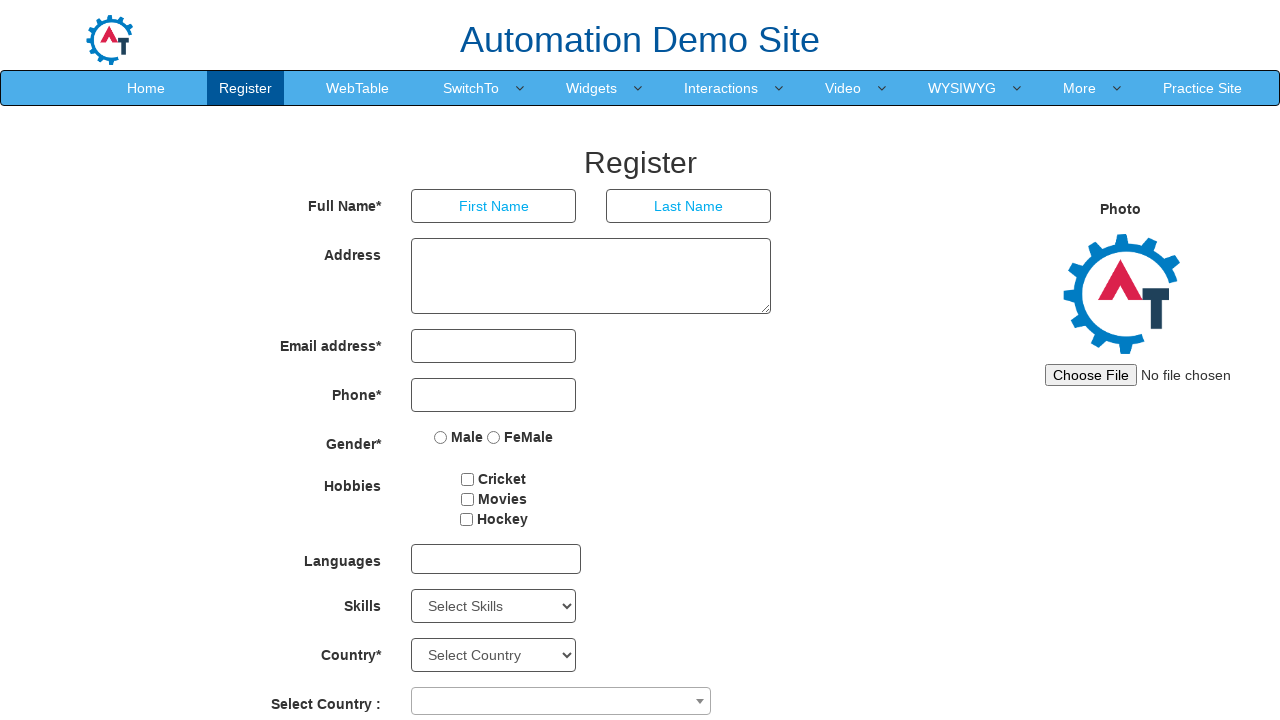

Registration page loaded and first name input field is visible
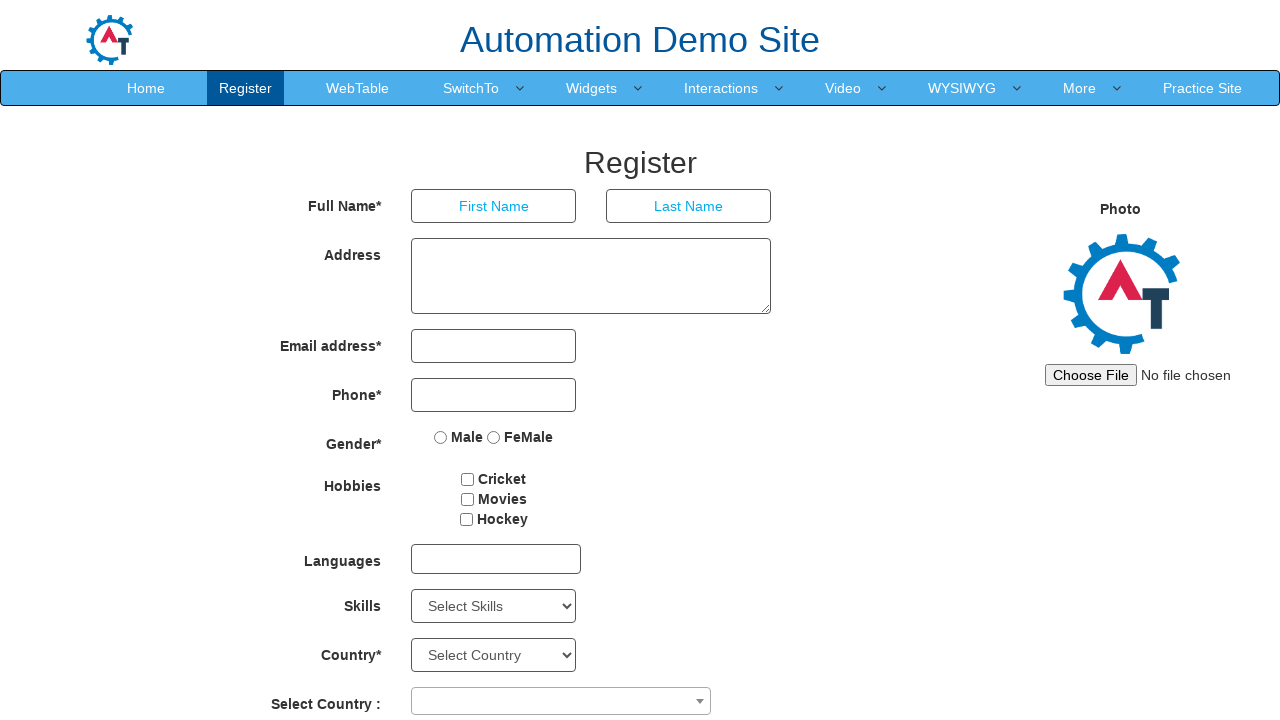

Filled first name field with 'John' on input[placeholder='First Name']
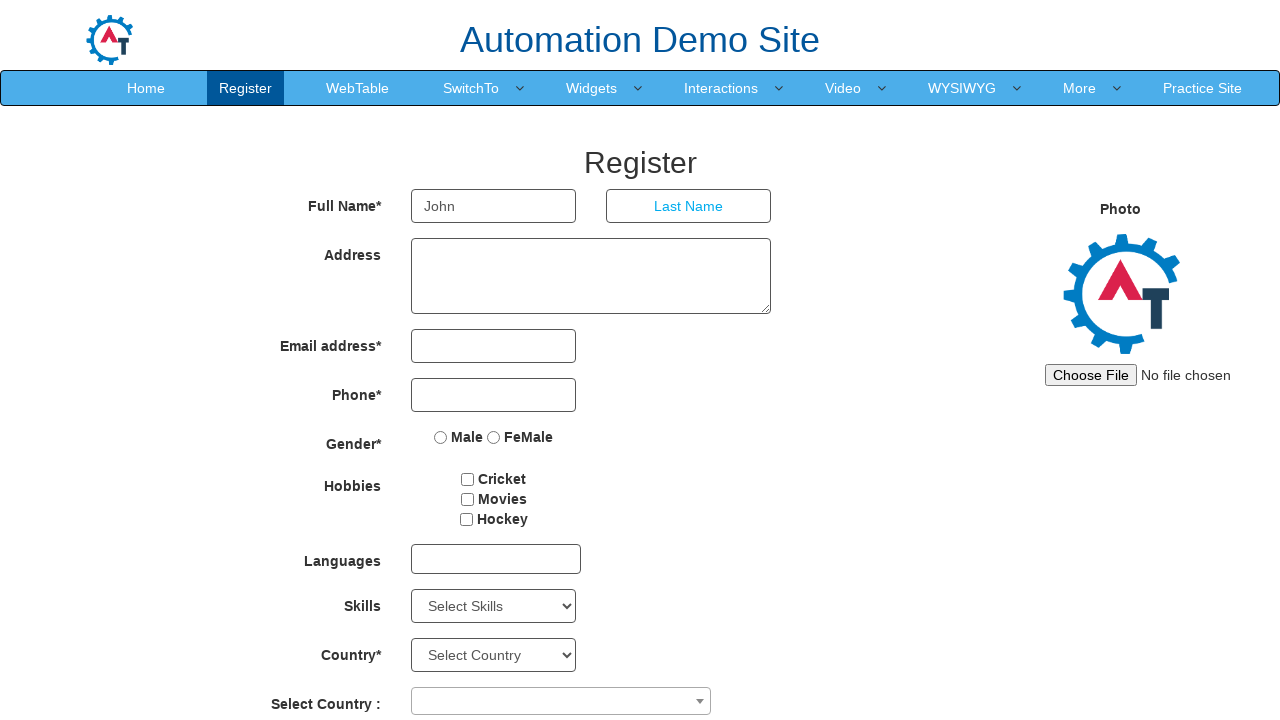

Filled last name field with 'Smith' on input[placeholder='Last Name']
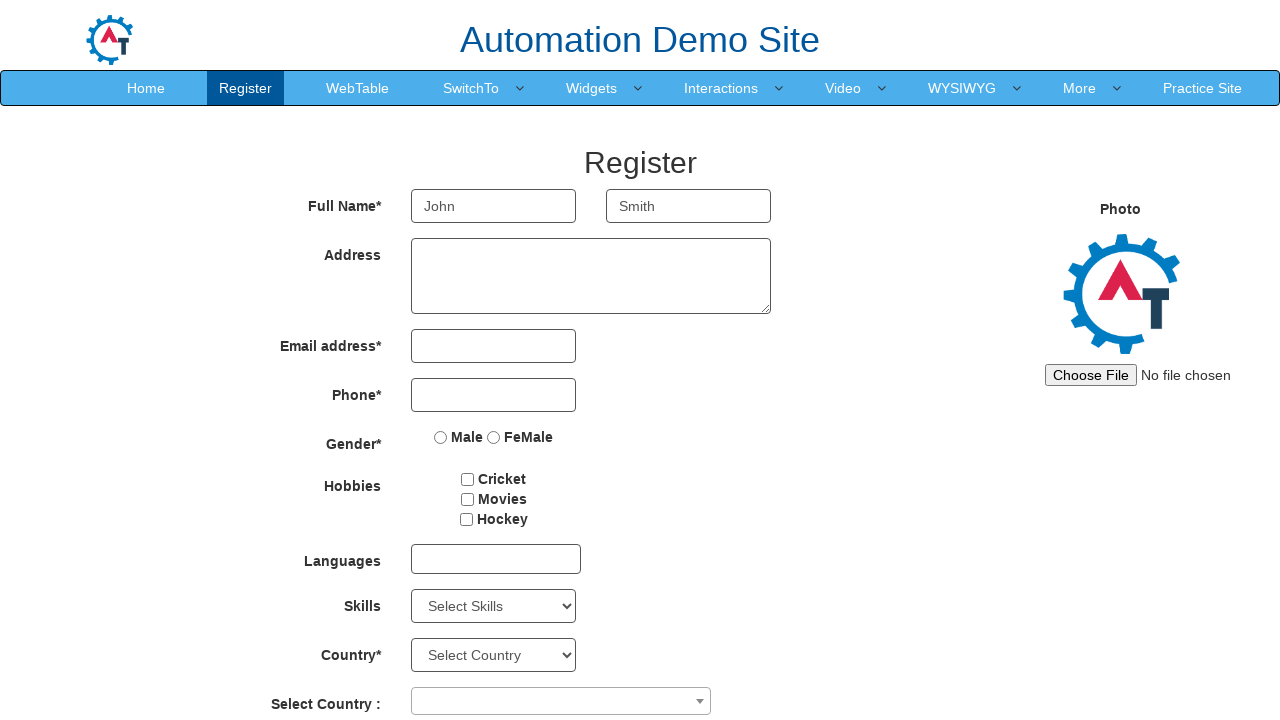

Filled address field with '123 Main Street, Boston' on textarea[ng-model='Adress']
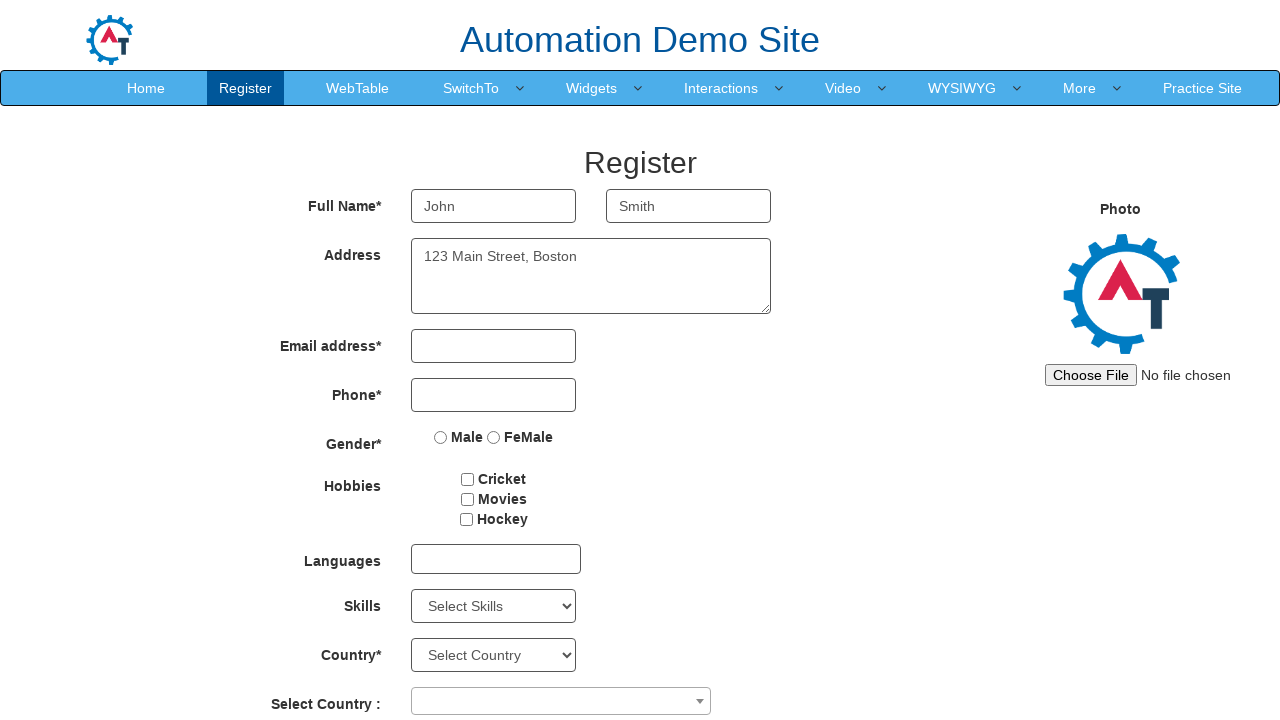

Filled email field with 'testuser.demo@gmail.com' on registration form on input[type='email']
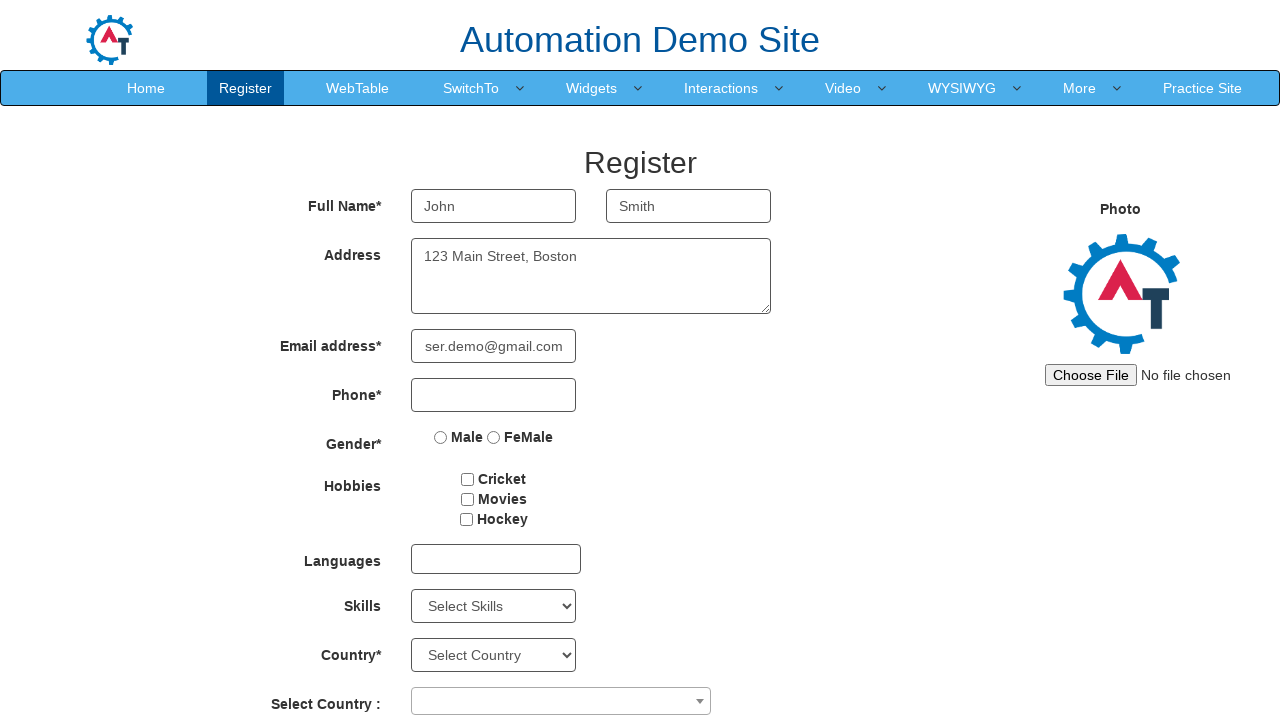

Filled phone number field with '5551234567' on input[type='tel']
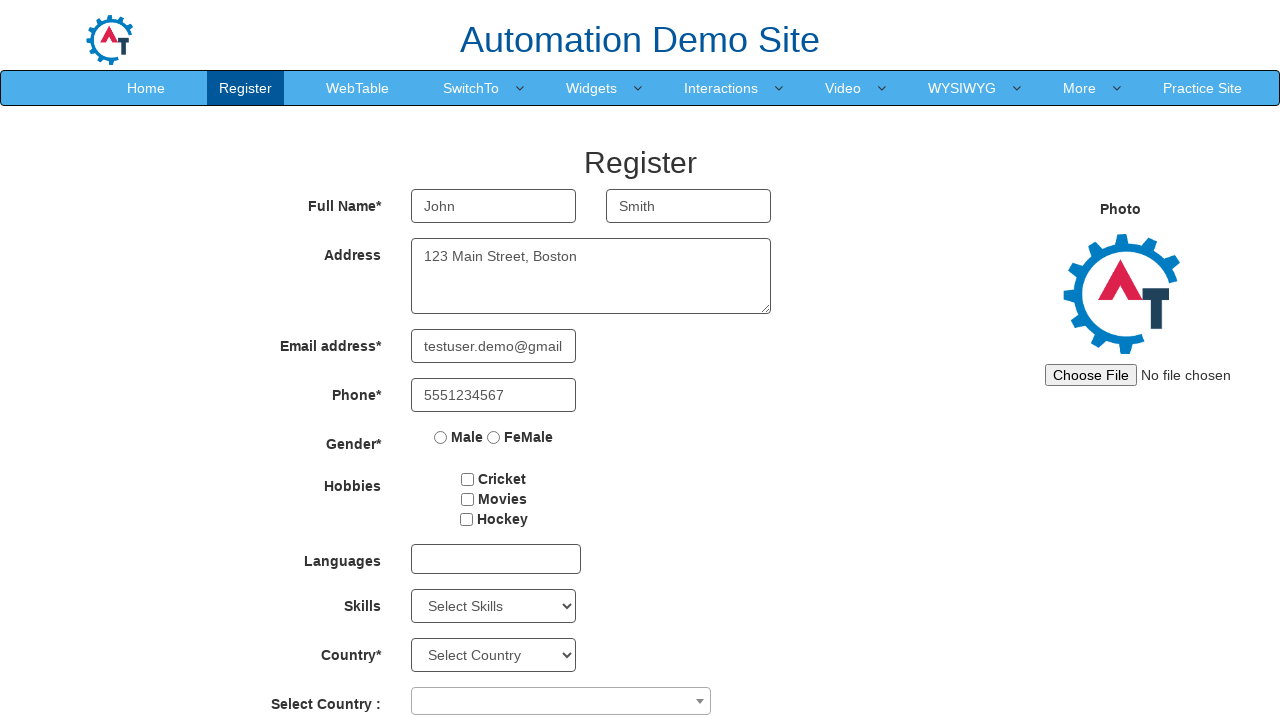

Selected 'Male' gender option at (441, 437) on input[value='Male']
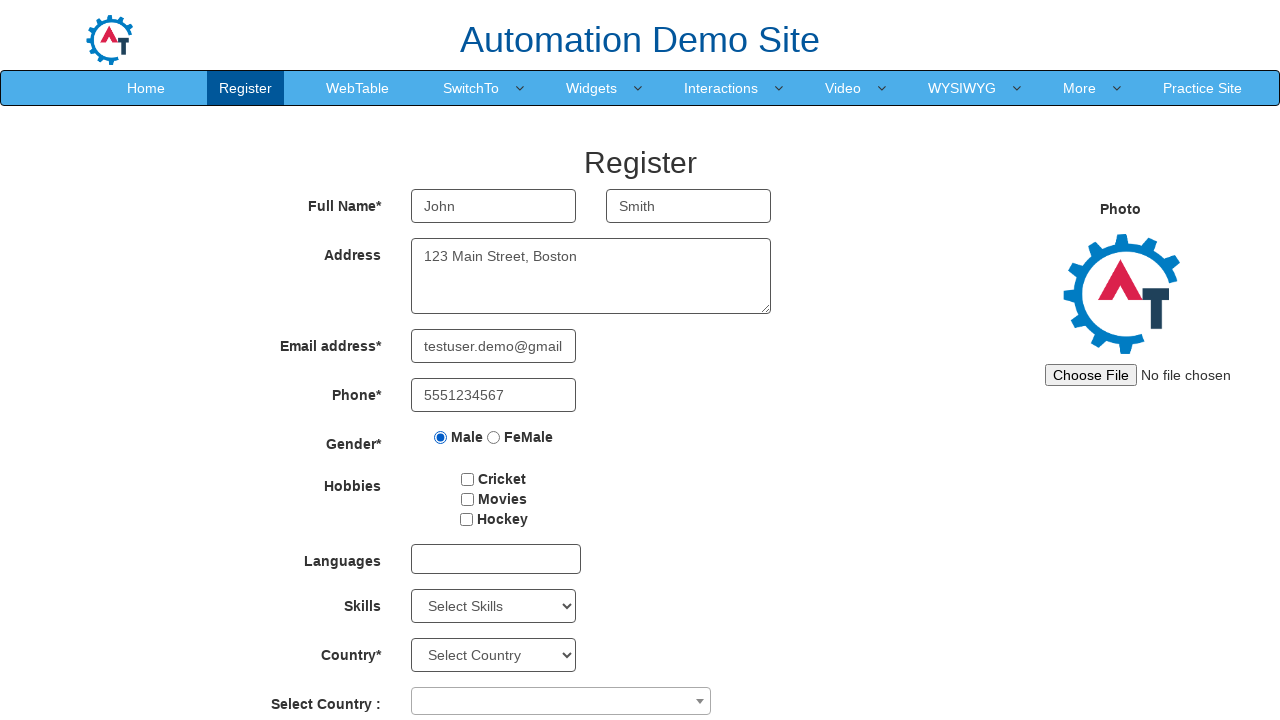

Selected 'Cricket' hobby checkbox at (467, 499) on #checkbox2
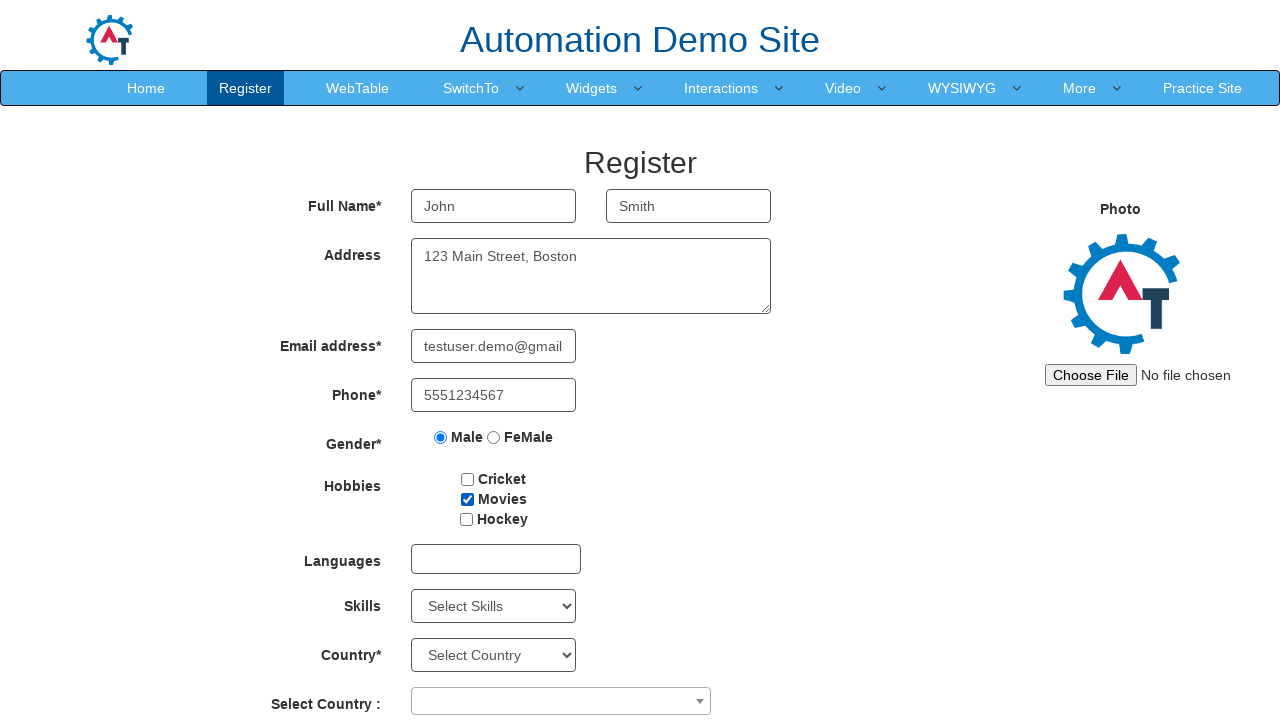

Opened languages dropdown menu at (496, 559) on #msdd
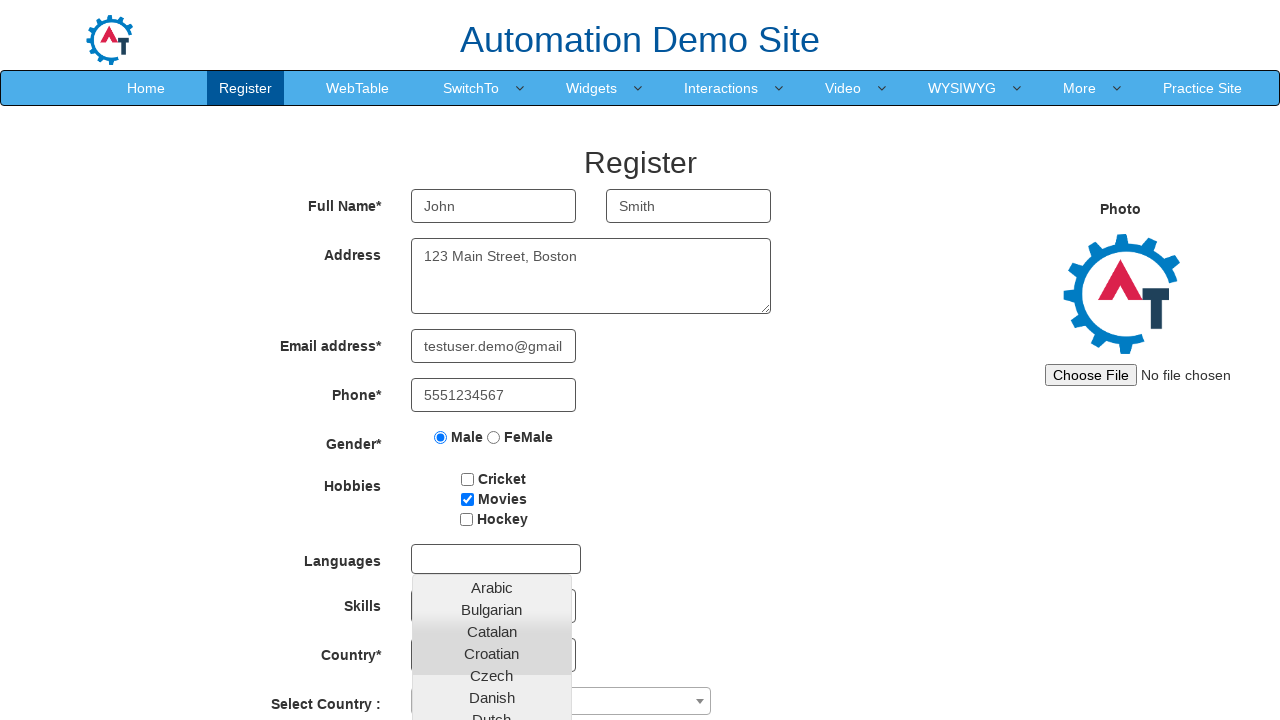

Selected 'English' language from dropdown at (492, 457) on a:has-text('English')
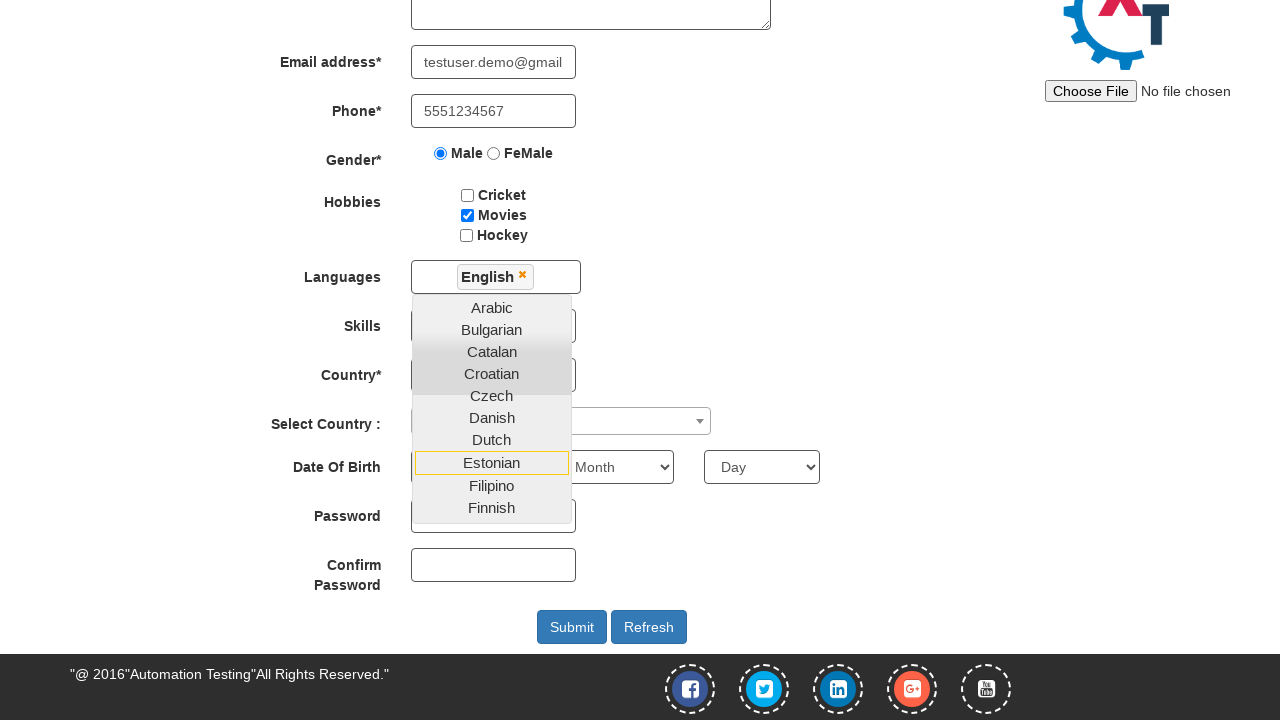

Selected 'Hindi' language from dropdown at (492, 408) on a:has-text('Hindi')
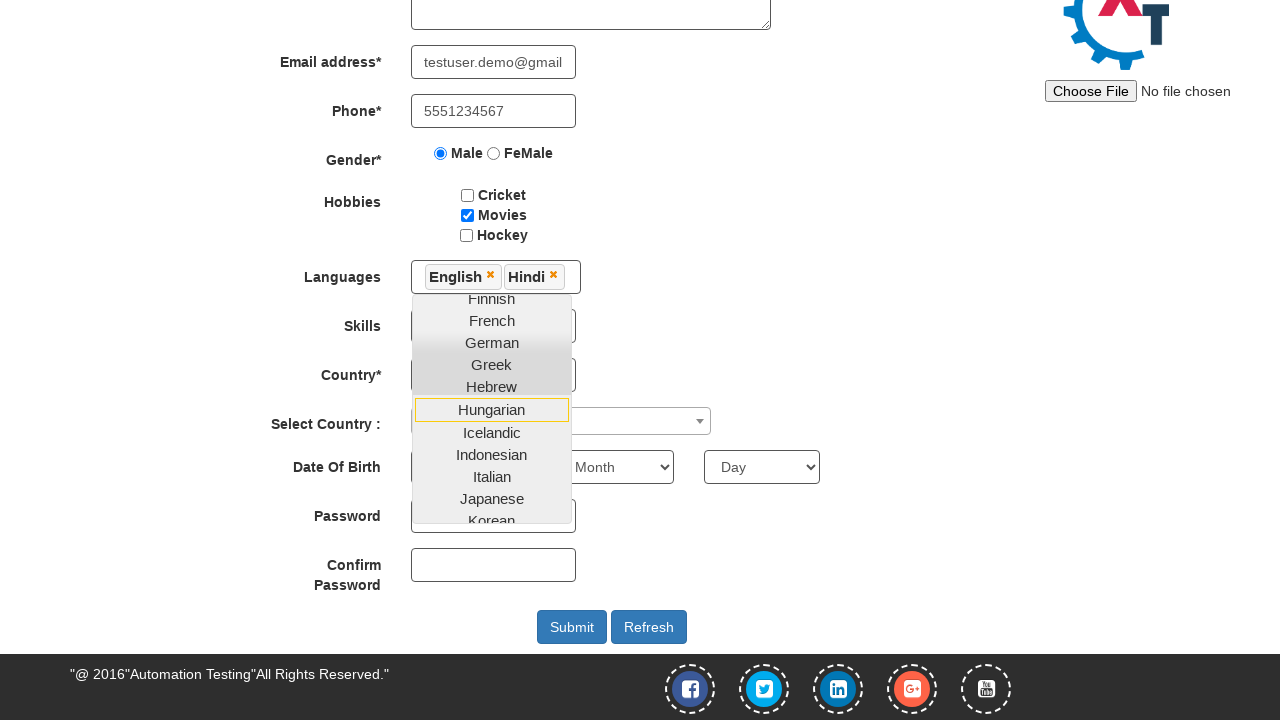

Closed languages dropdown by clicking on Skills label at (323, 322) on xpath=//*[text()='Skills']
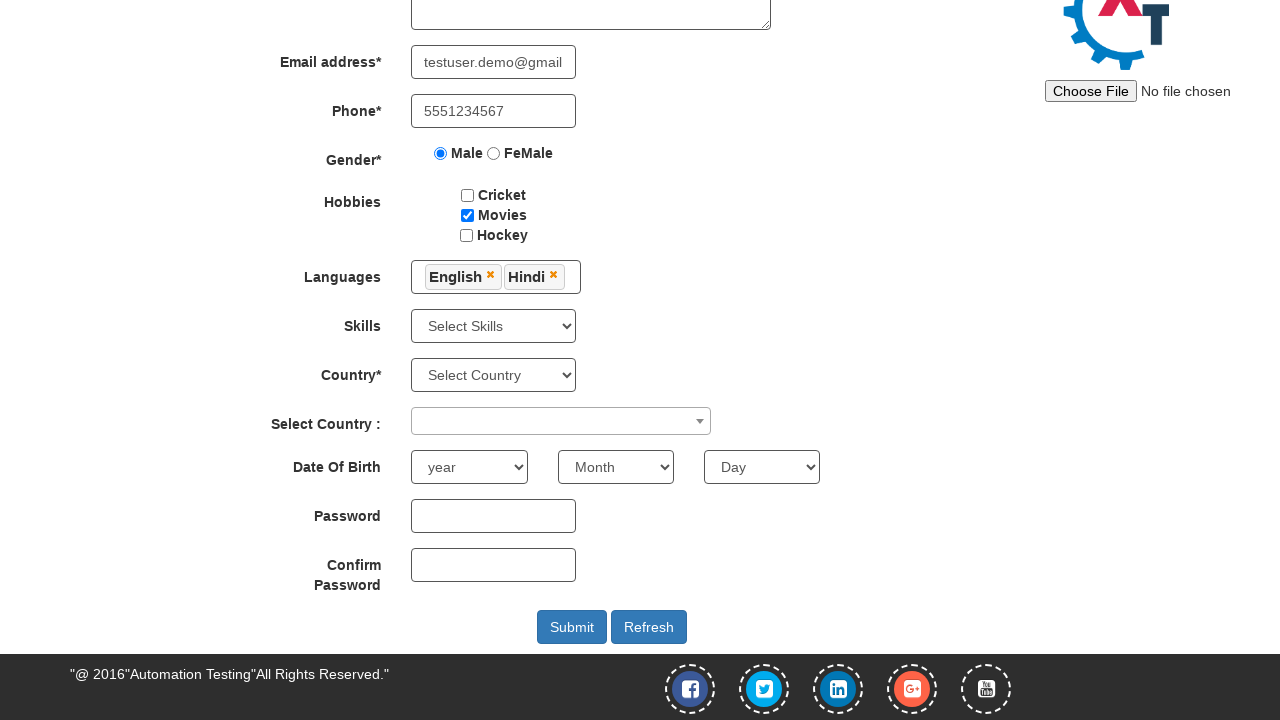

Selected 'Android' from skills dropdown on #Skills
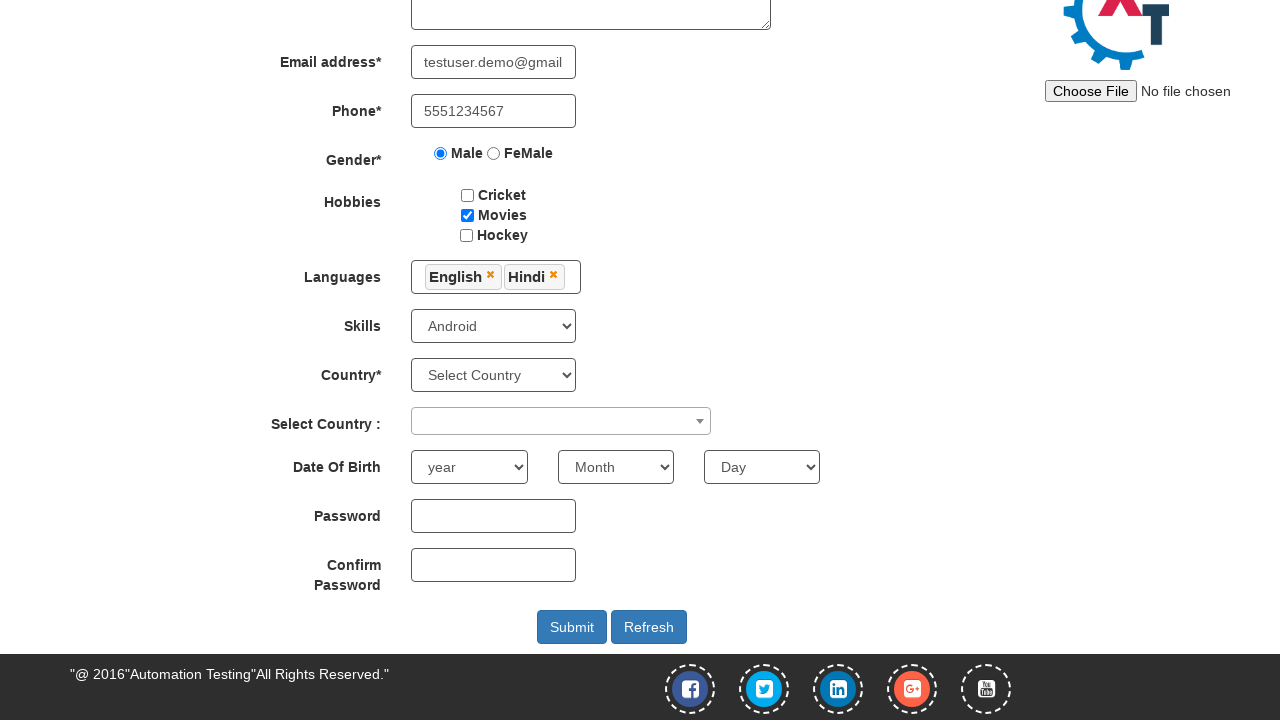

Selected 'India' from country dropdown on #country
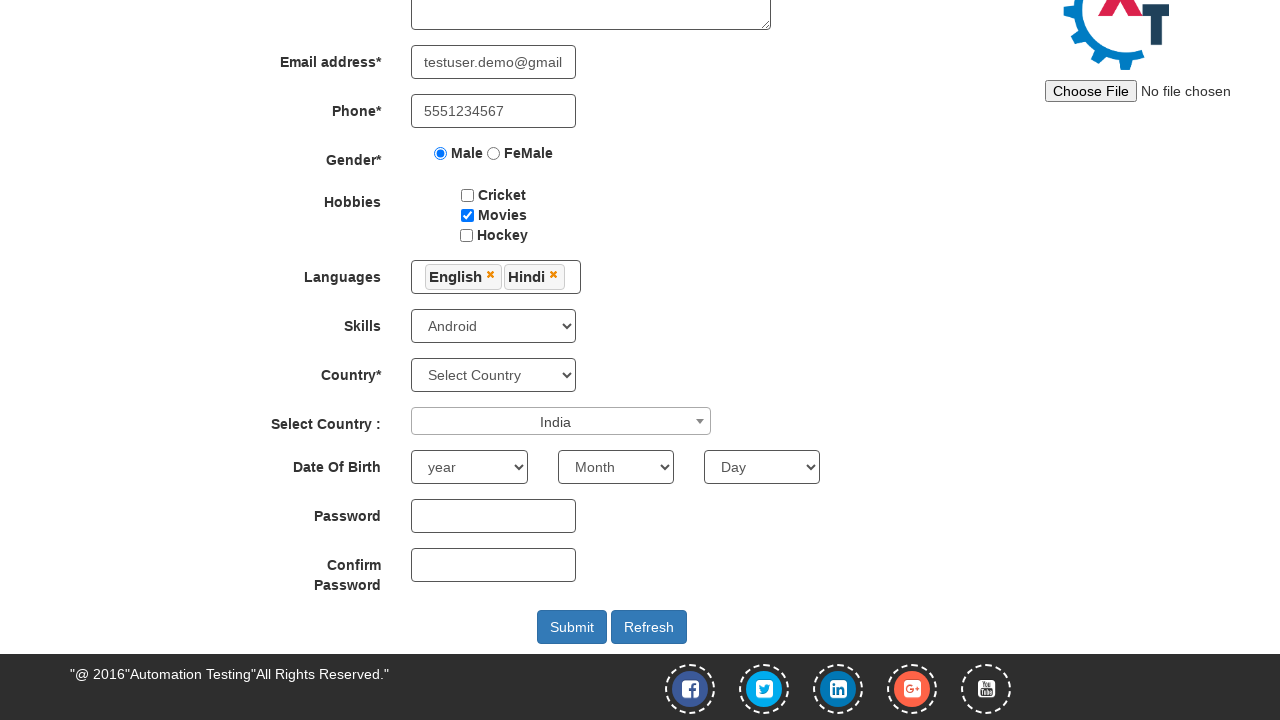

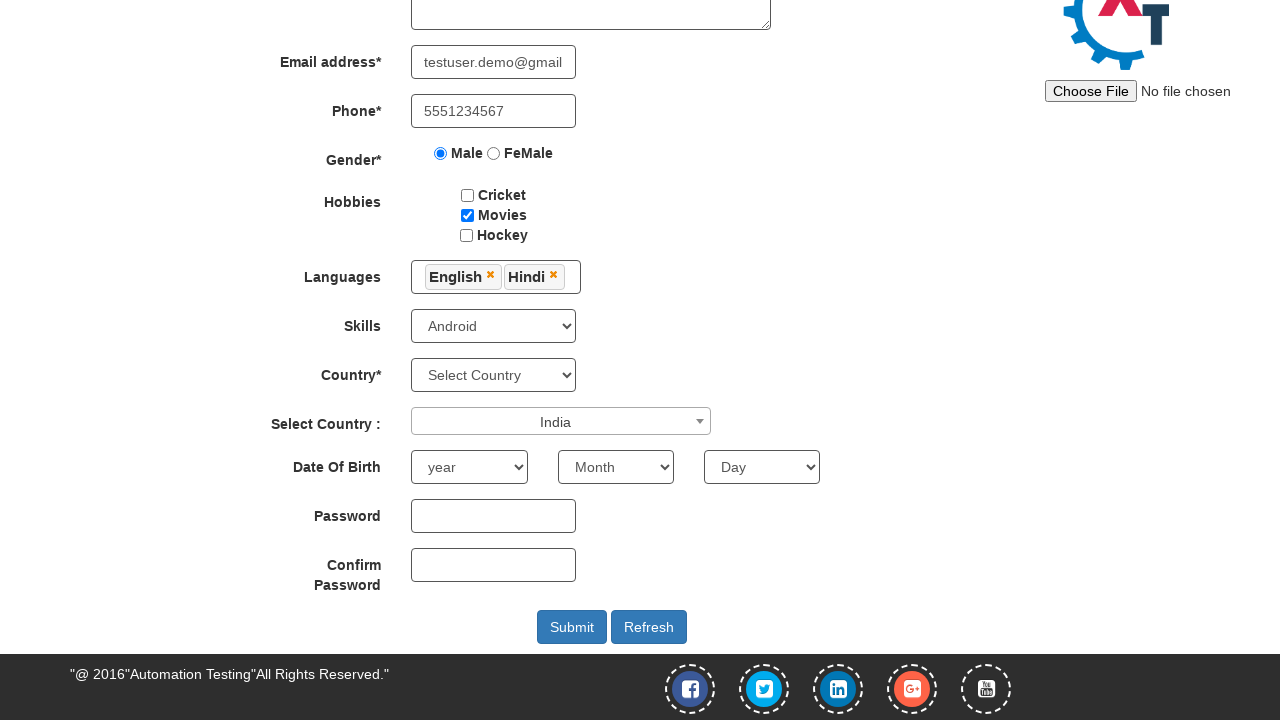